Verifies that the subtitle on the WebdriverIO homepage exists and contains the expected framework description text

Starting URL: https://webdriver.io/

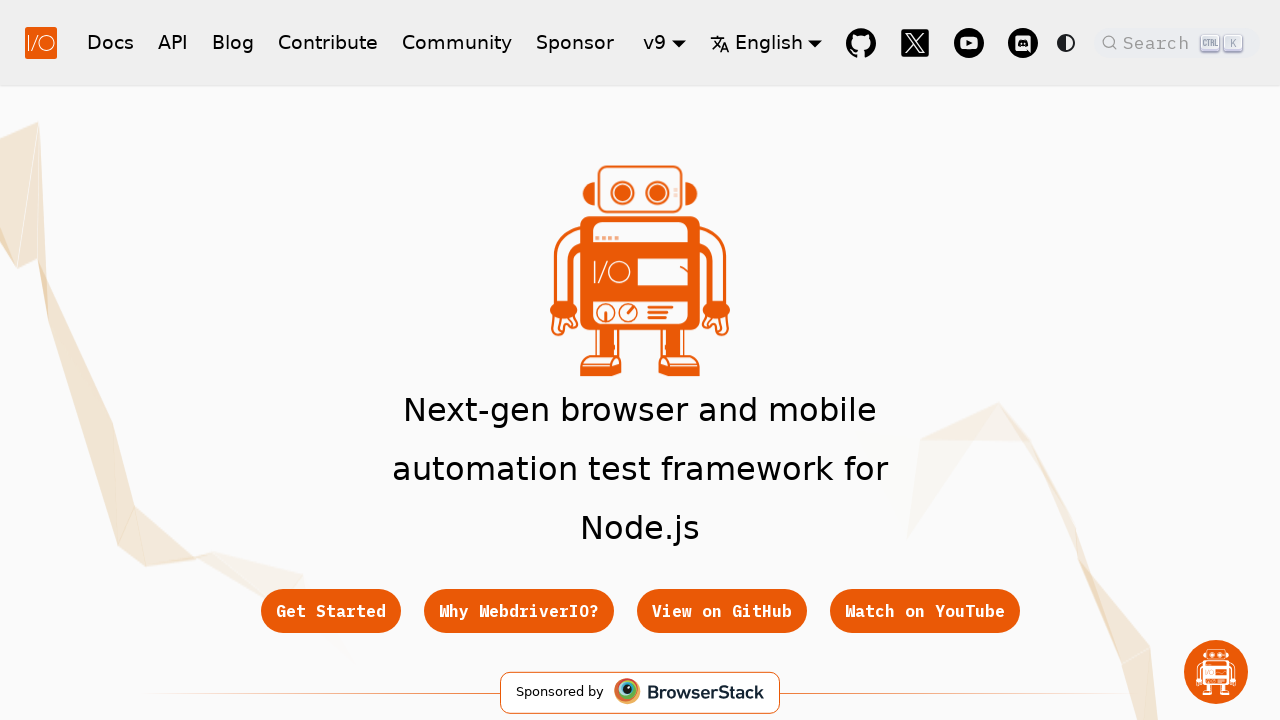

Located and waited for subtitle to be visible
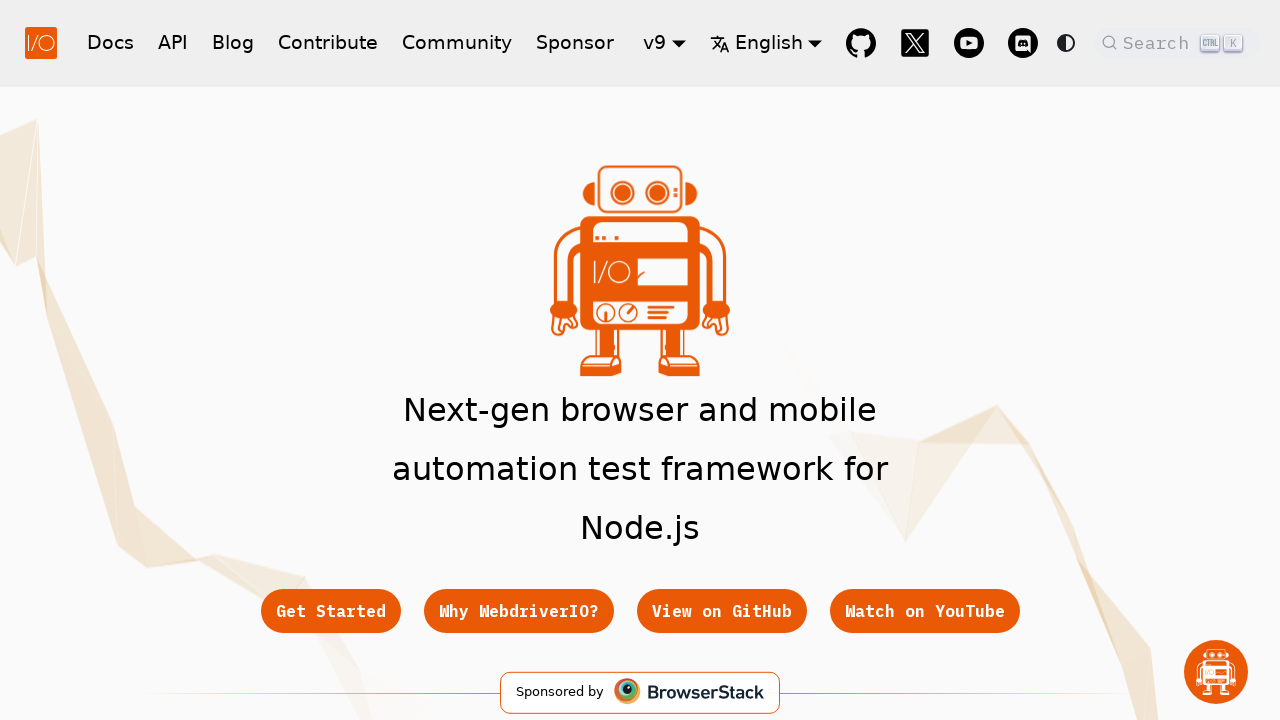

Verified subtitle contains expected framework description text
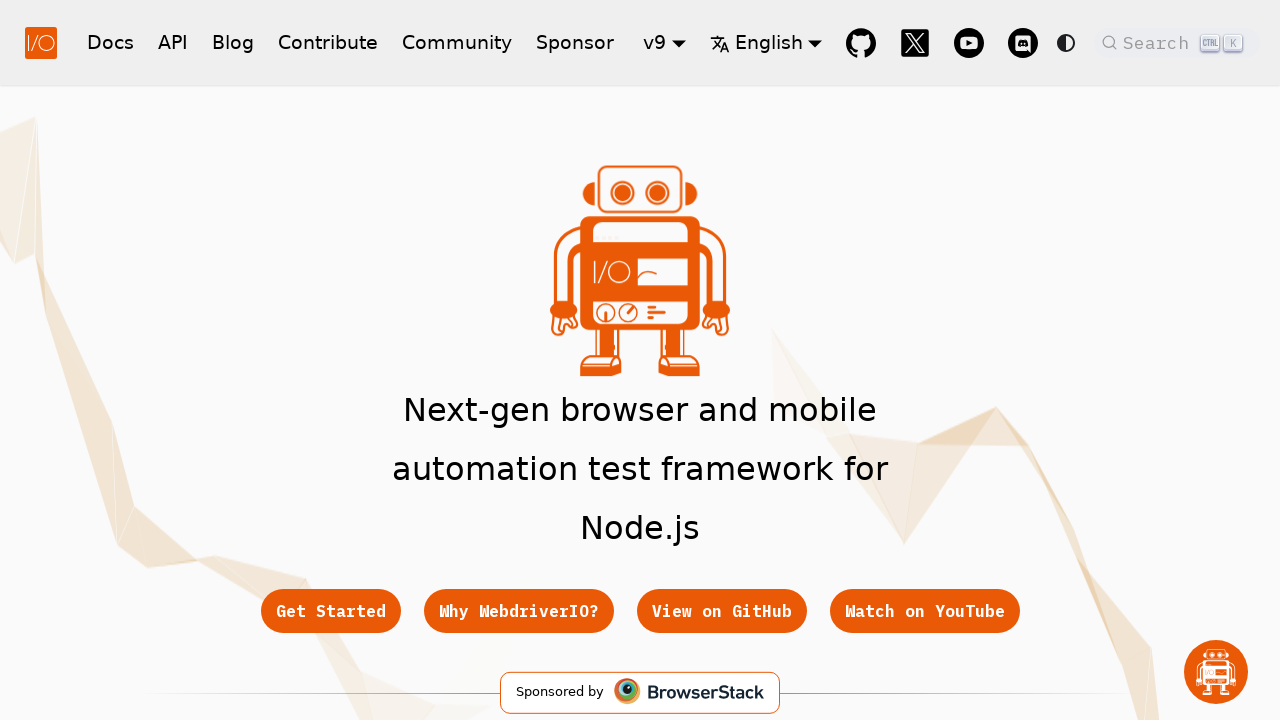

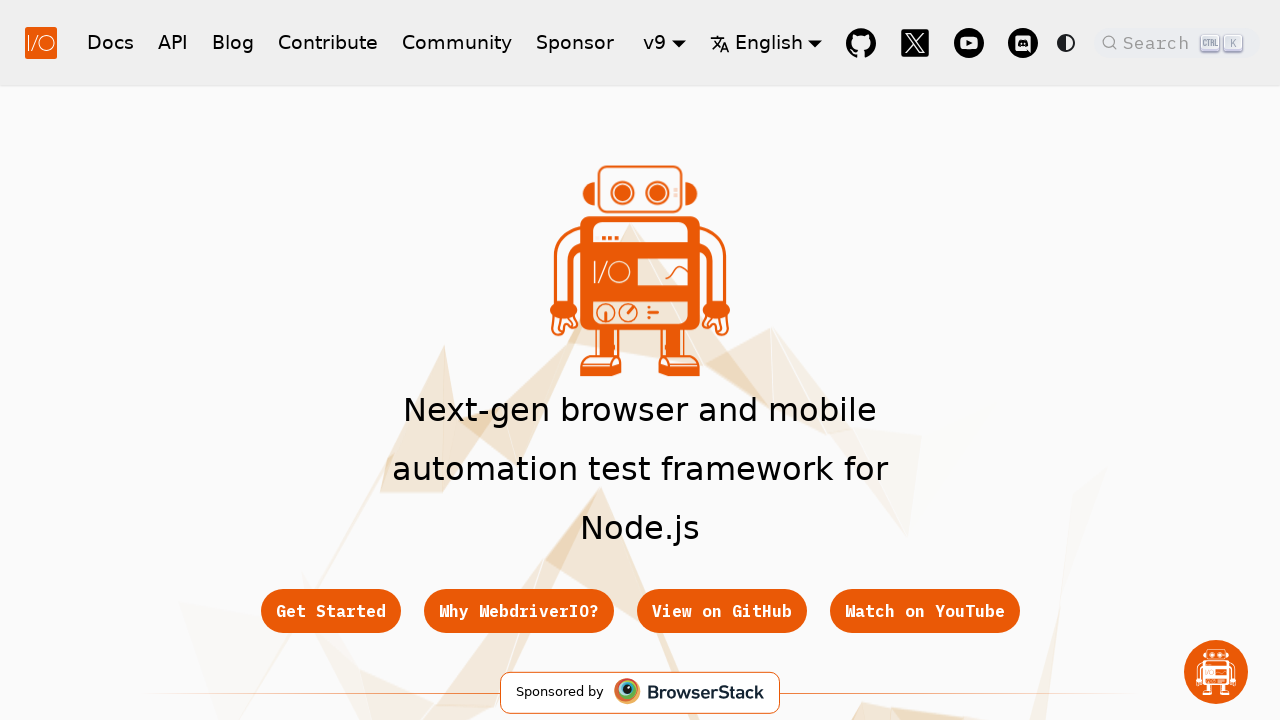